Tests drag and drop with click interaction on multiple elements

Starting URL: https://demoapps.qspiders.com/ui/dragDrop/dragToMultiple?sublist=2

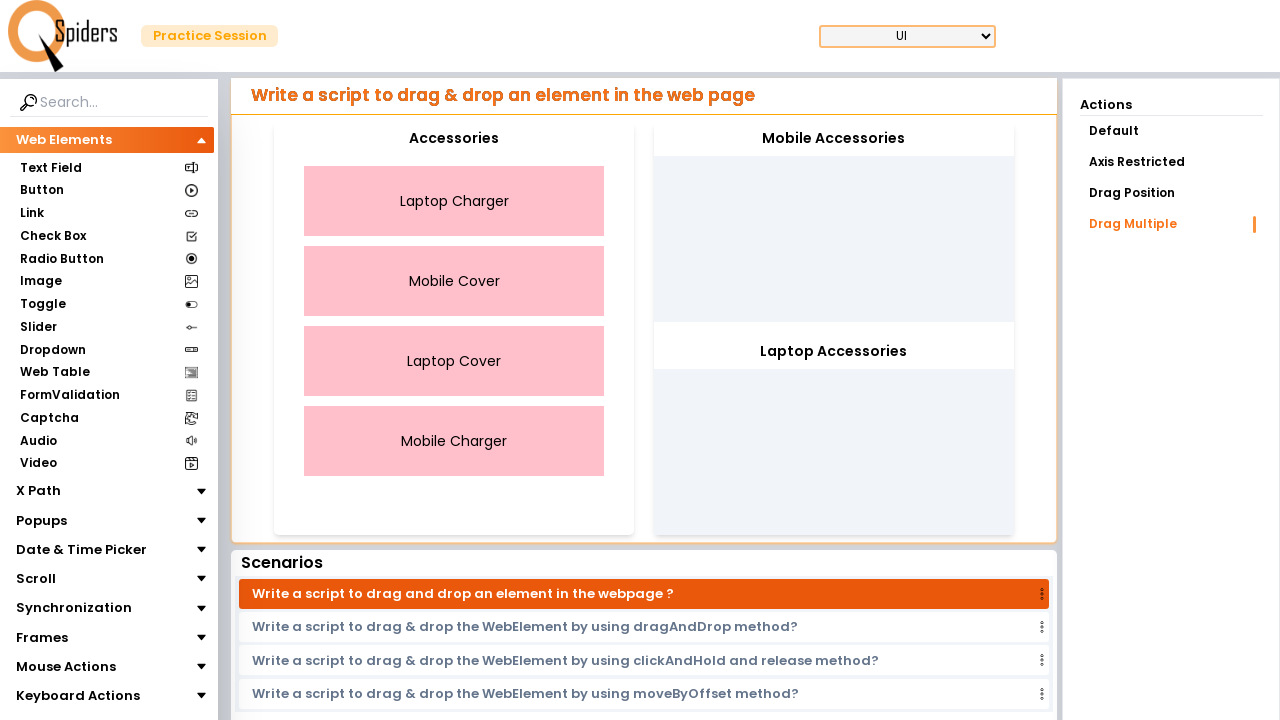

Waited for Mobile Charger element to load
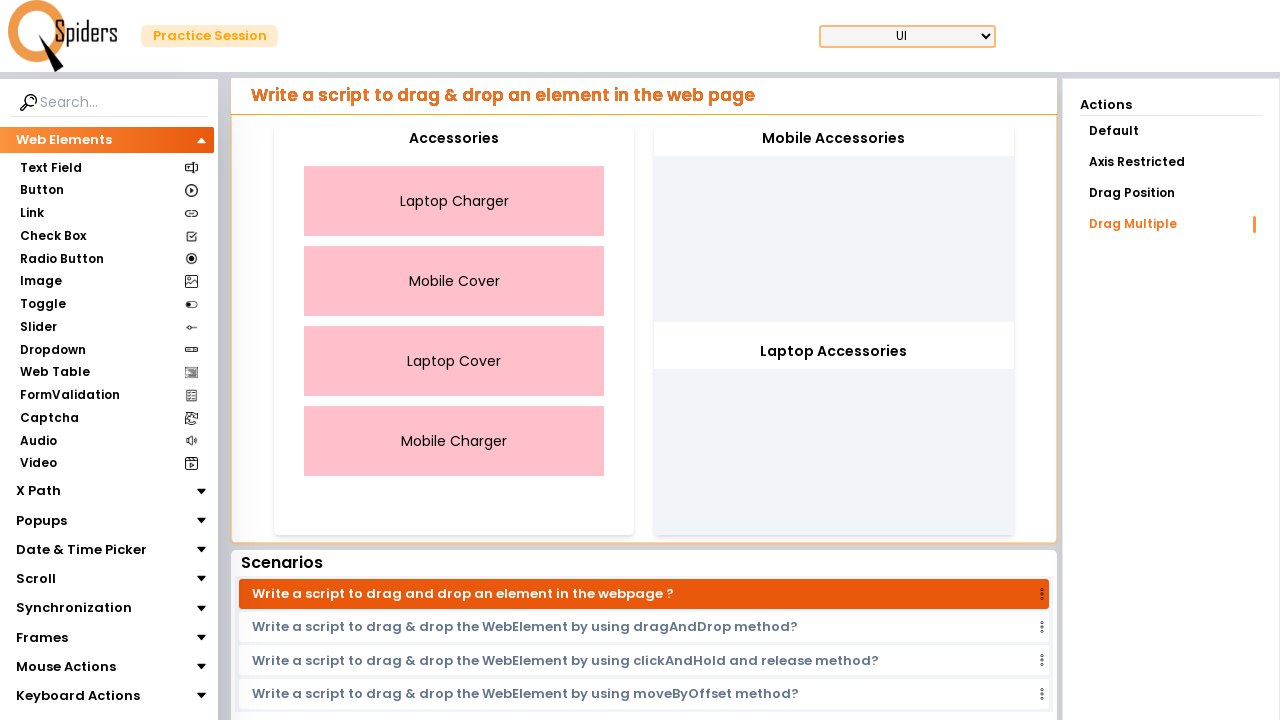

Clicked on Mobile Charger element at (454, 441) on xpath=//div[.='Mobile Charger']
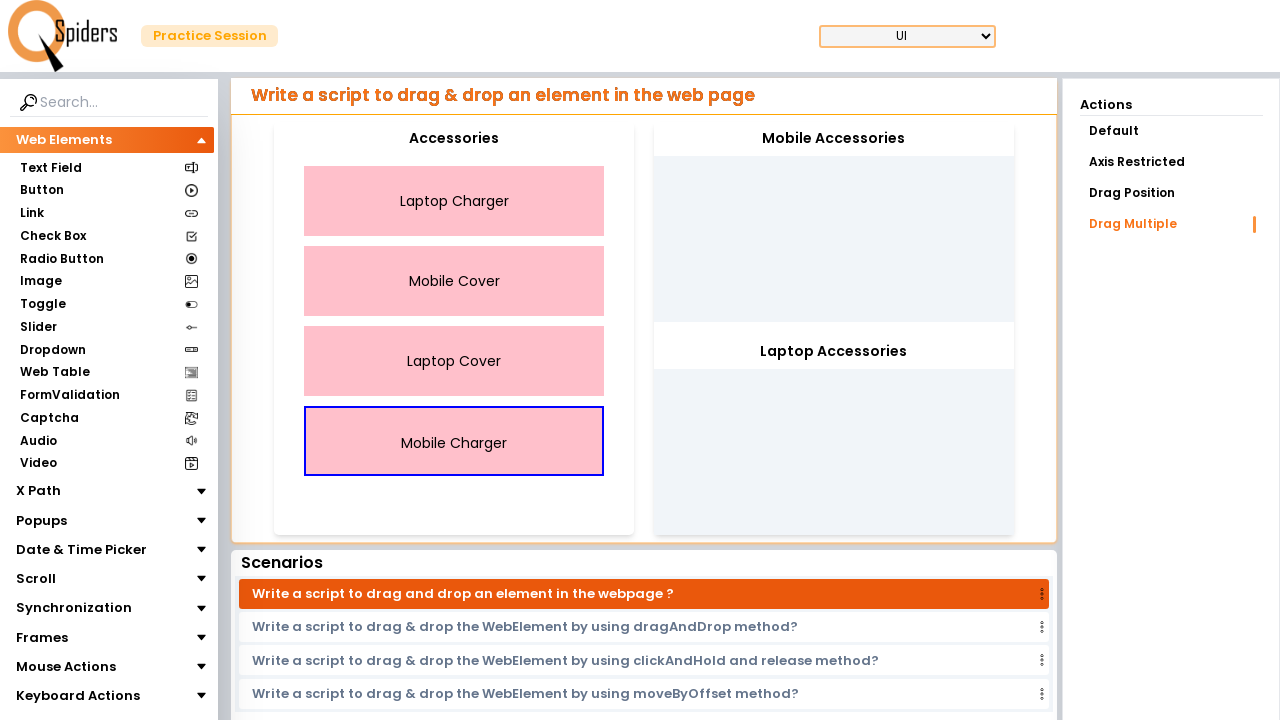

Clicked on Laptop Cover element at (454, 361) on xpath=//div[.='Laptop Cover']
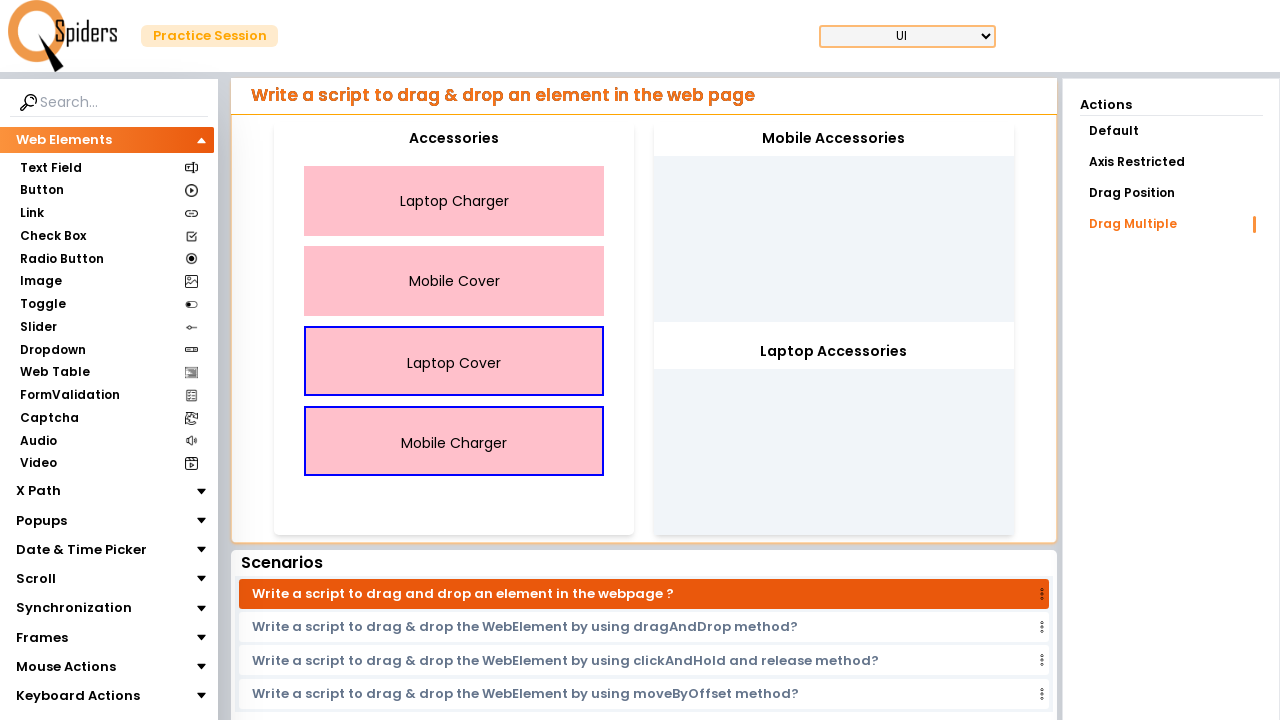

Dragged Mobile Charger to Laptop Cover at (454, 361)
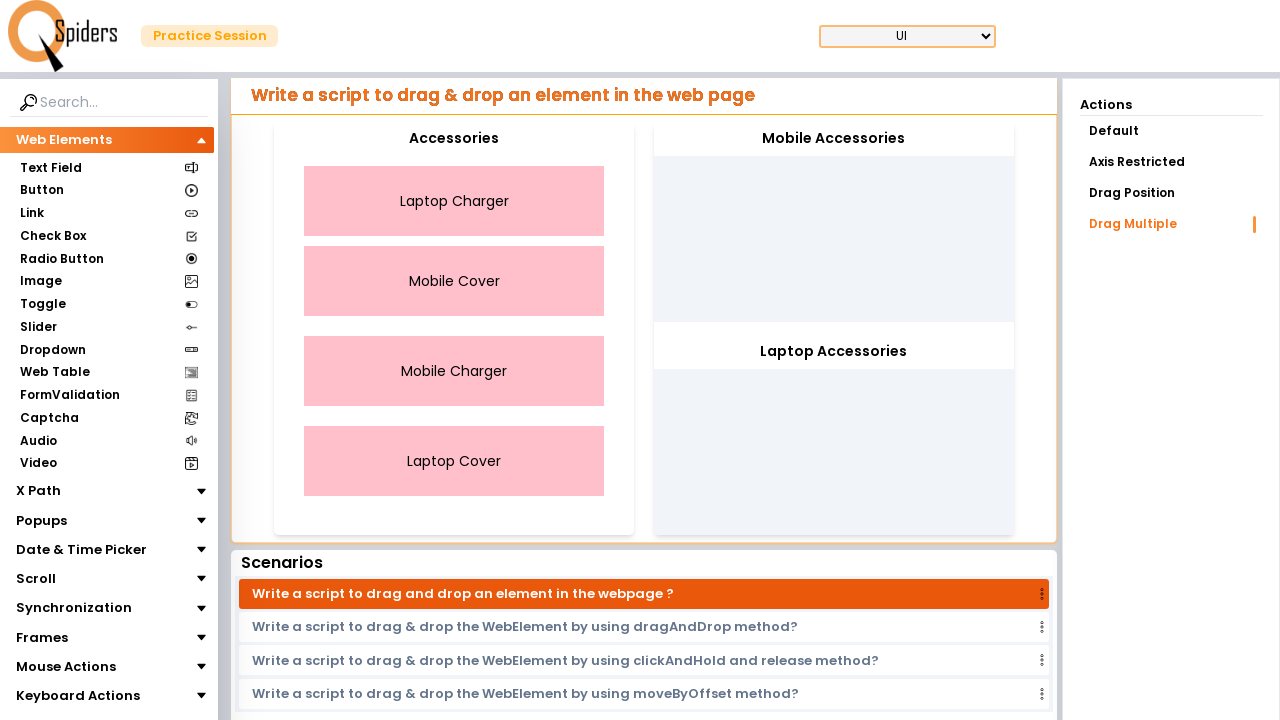

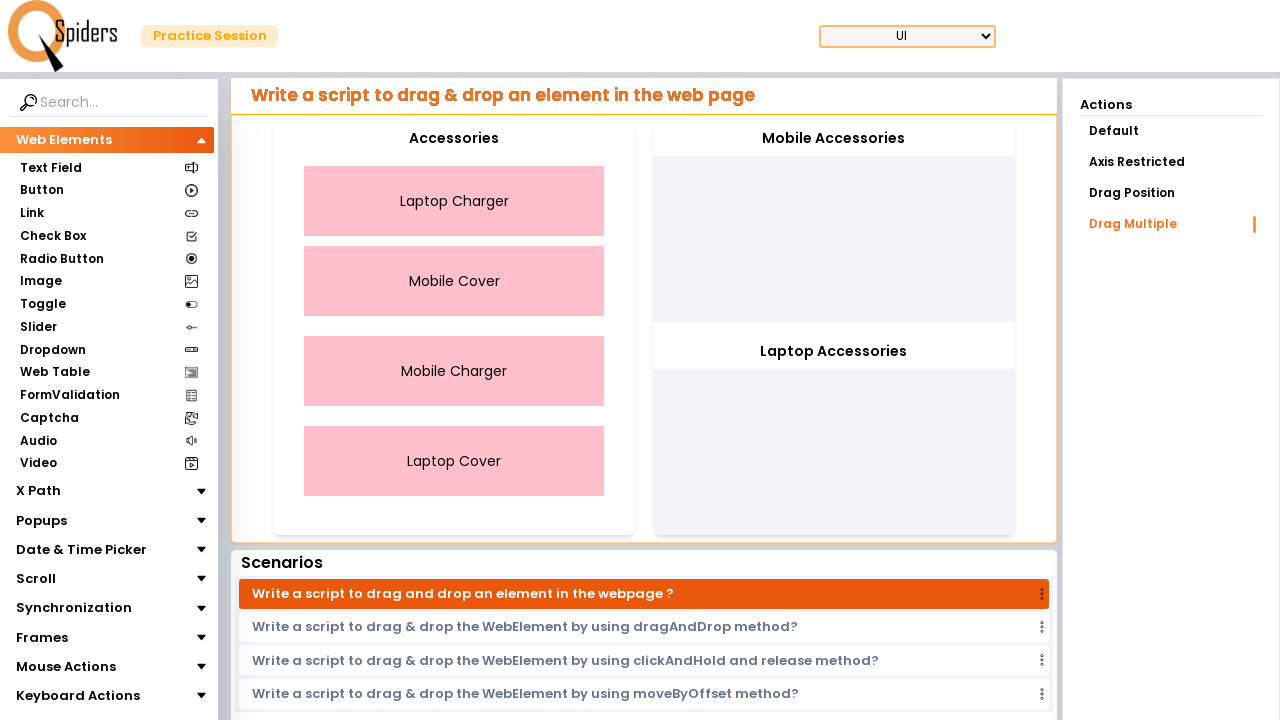